Tests the GreenCart product search functionality by entering a search term and verifying product names are displayed

Starting URL: https://rahulshettyacademy.com/seleniumPractise/#/

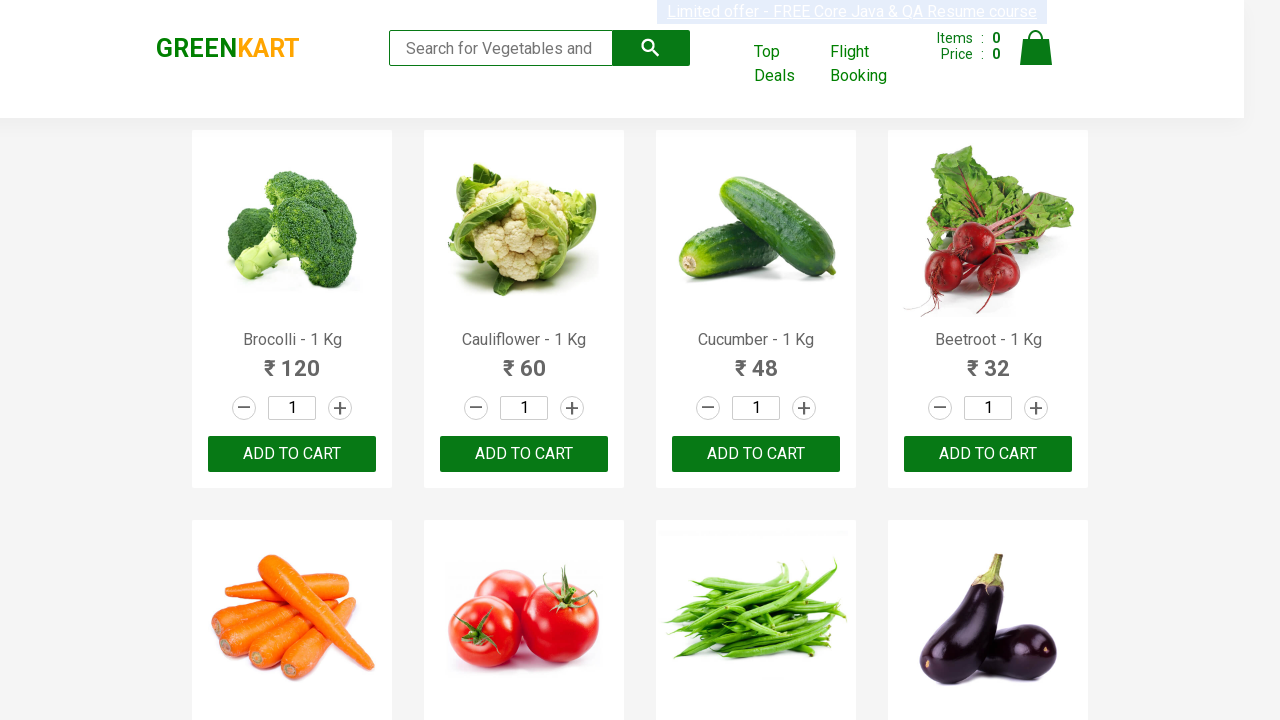

Filled search field with 'tom' to search for products on //input[@type='search']
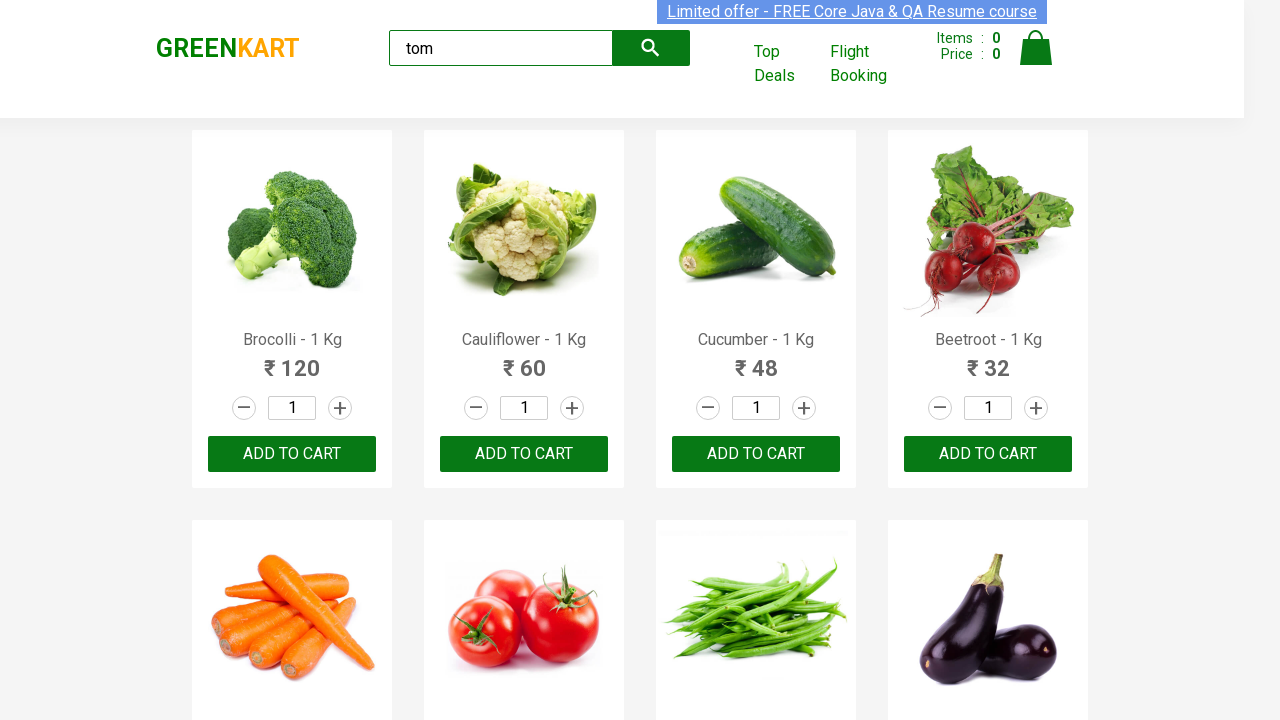

Search results loaded - product name elements appeared
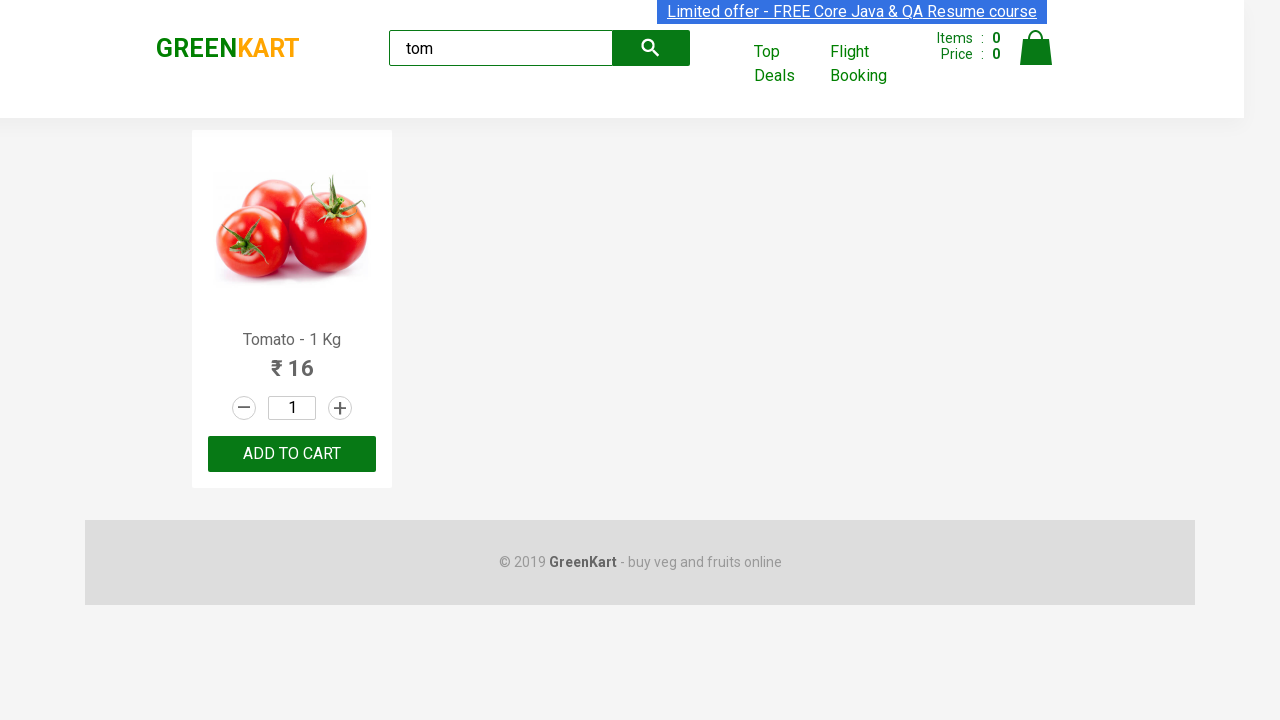

Located first product name element
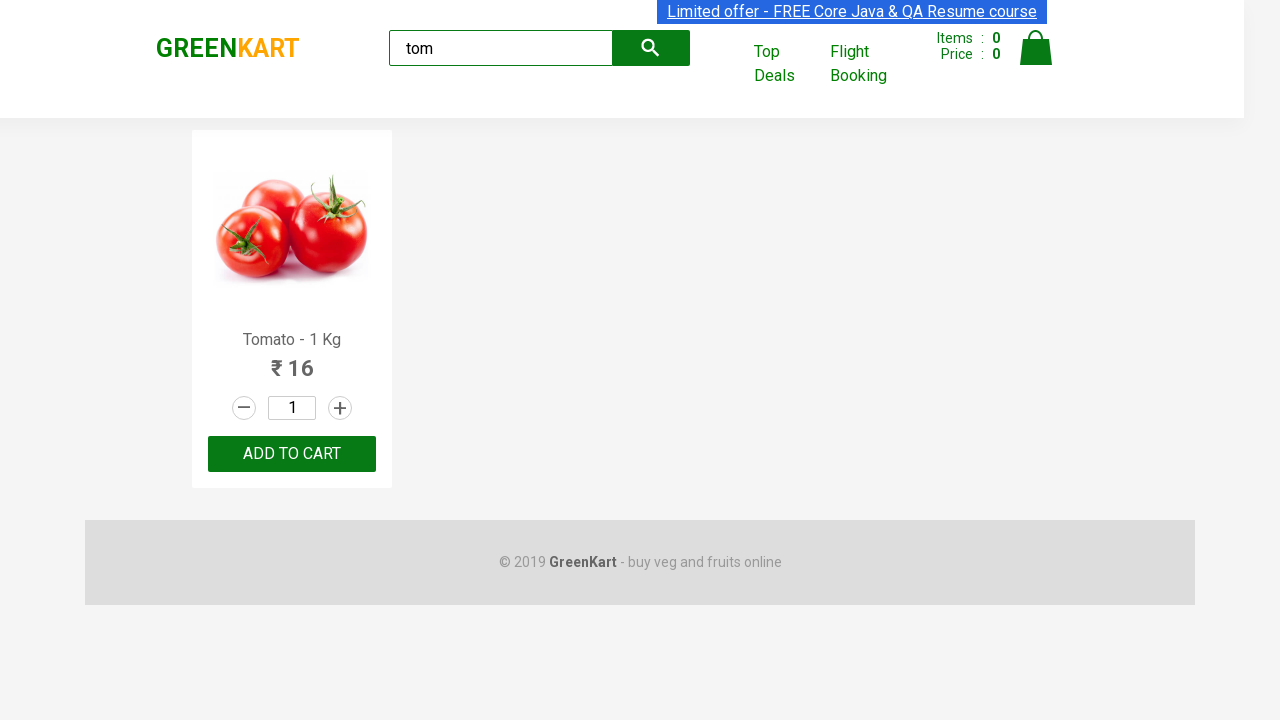

Verified product name element is visible - actual product name extracted from search results
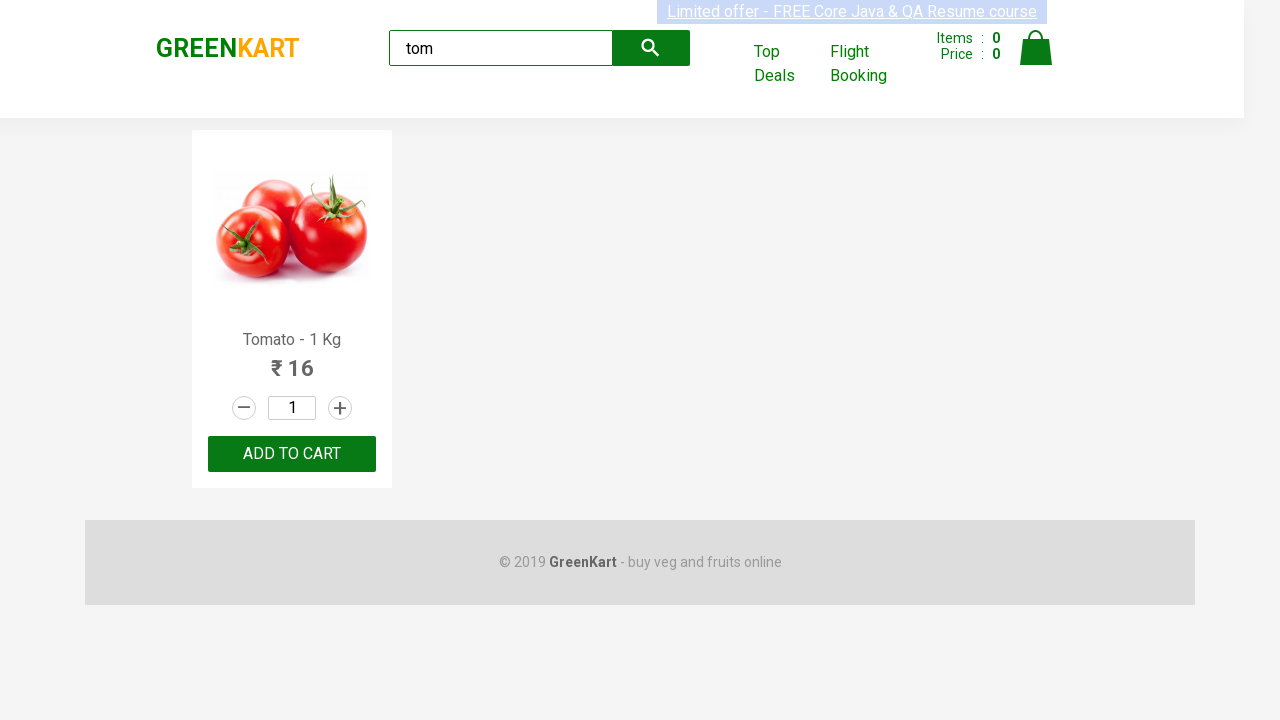

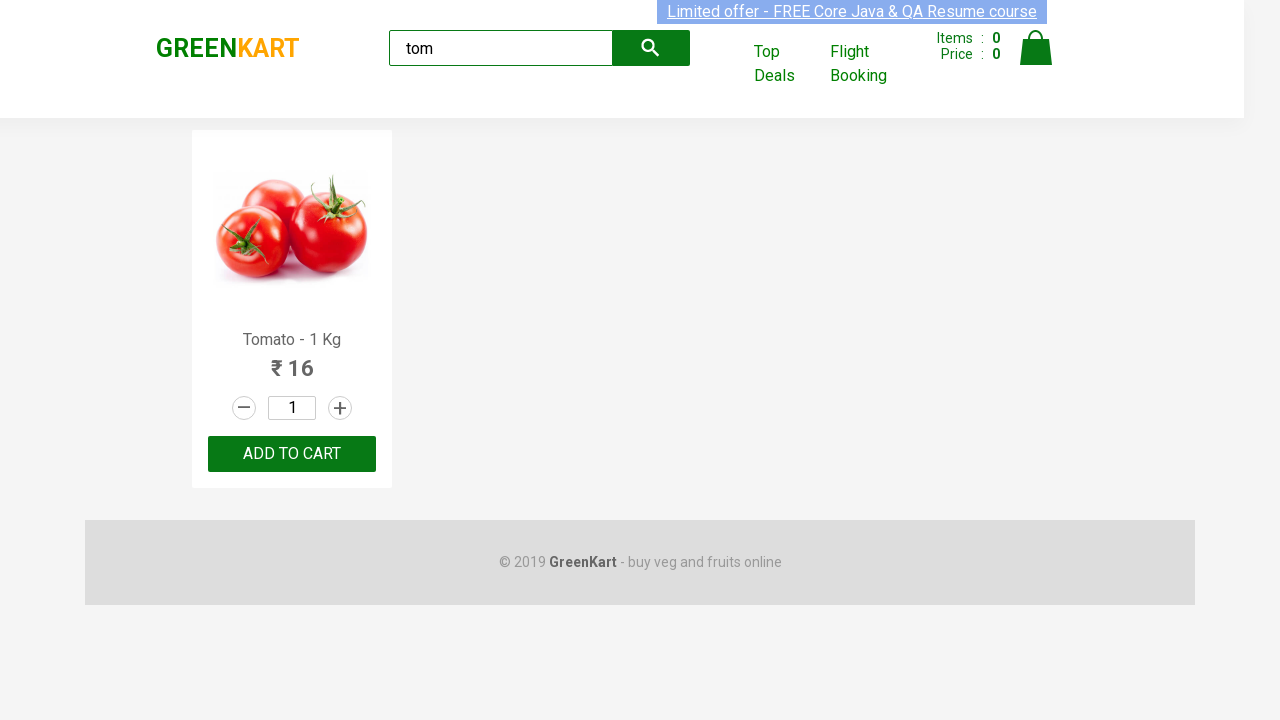